Navigates to Flipkart website and demonstrates cookie management by deleting a specific cookie and verifying the remaining cookies in the browser context.

Starting URL: https://www.flipkart.com/

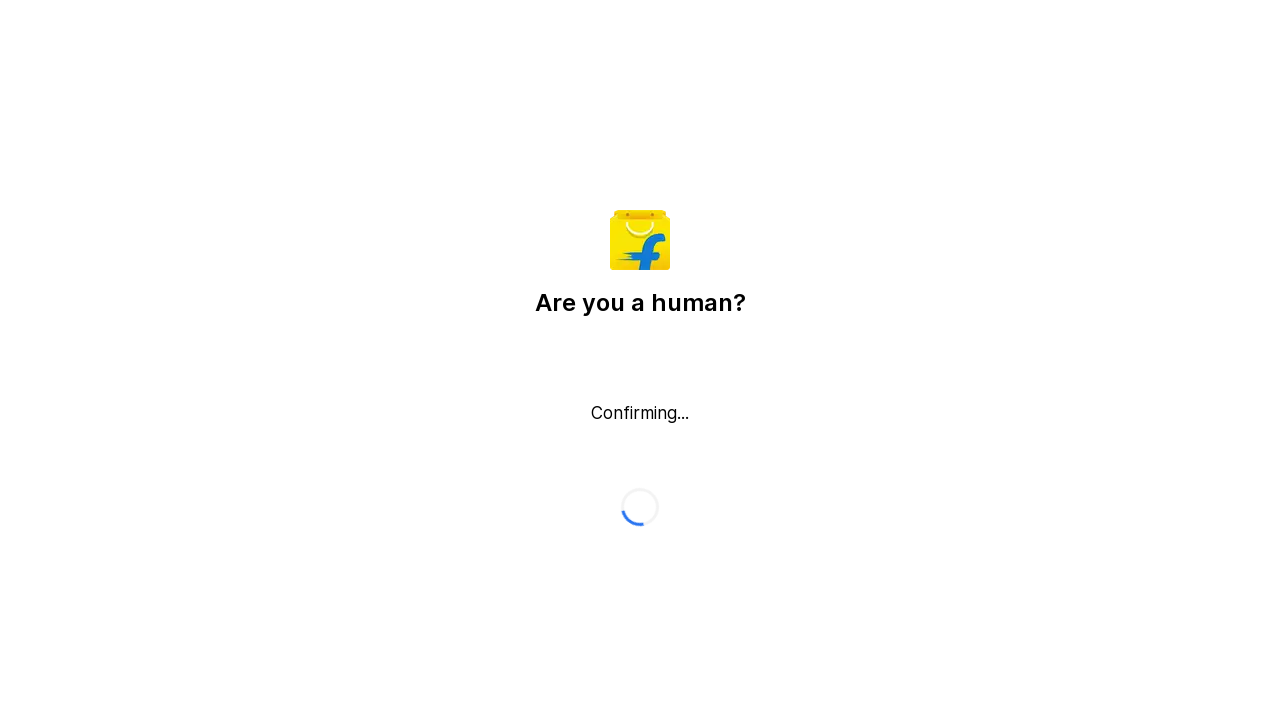

Waited for page to reach networkidle state
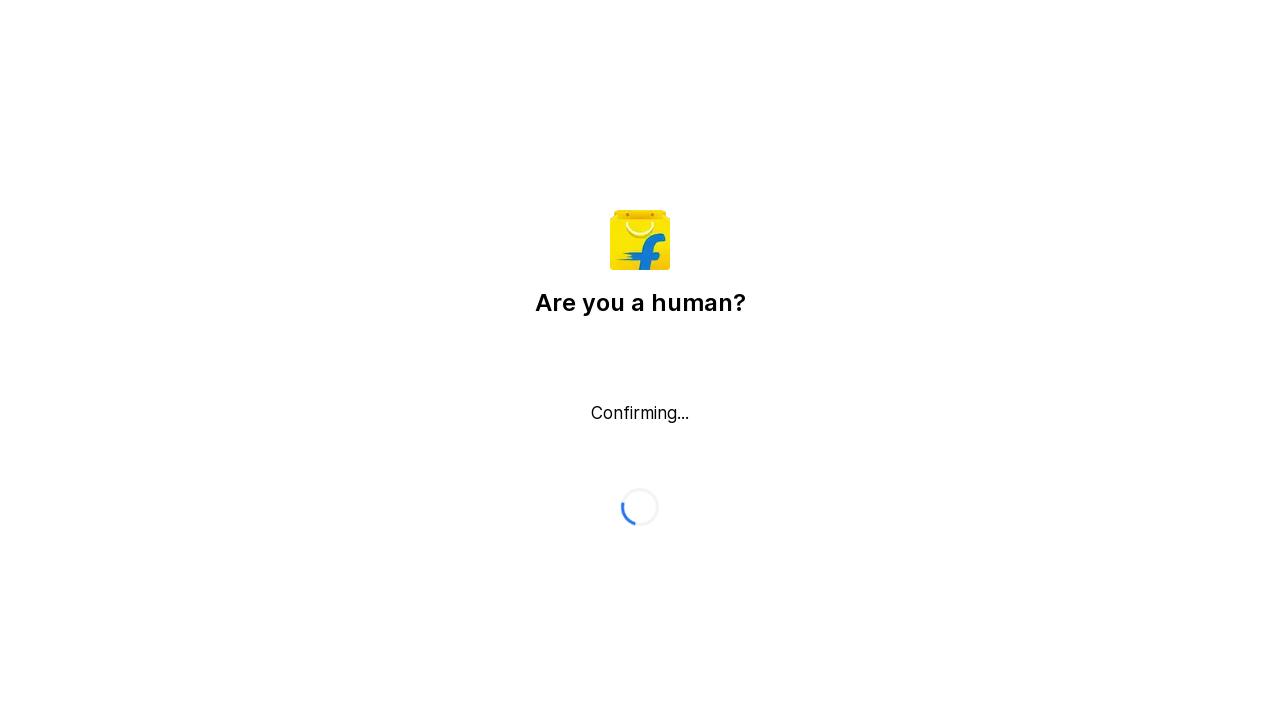

Cleared all cookies from the browser context
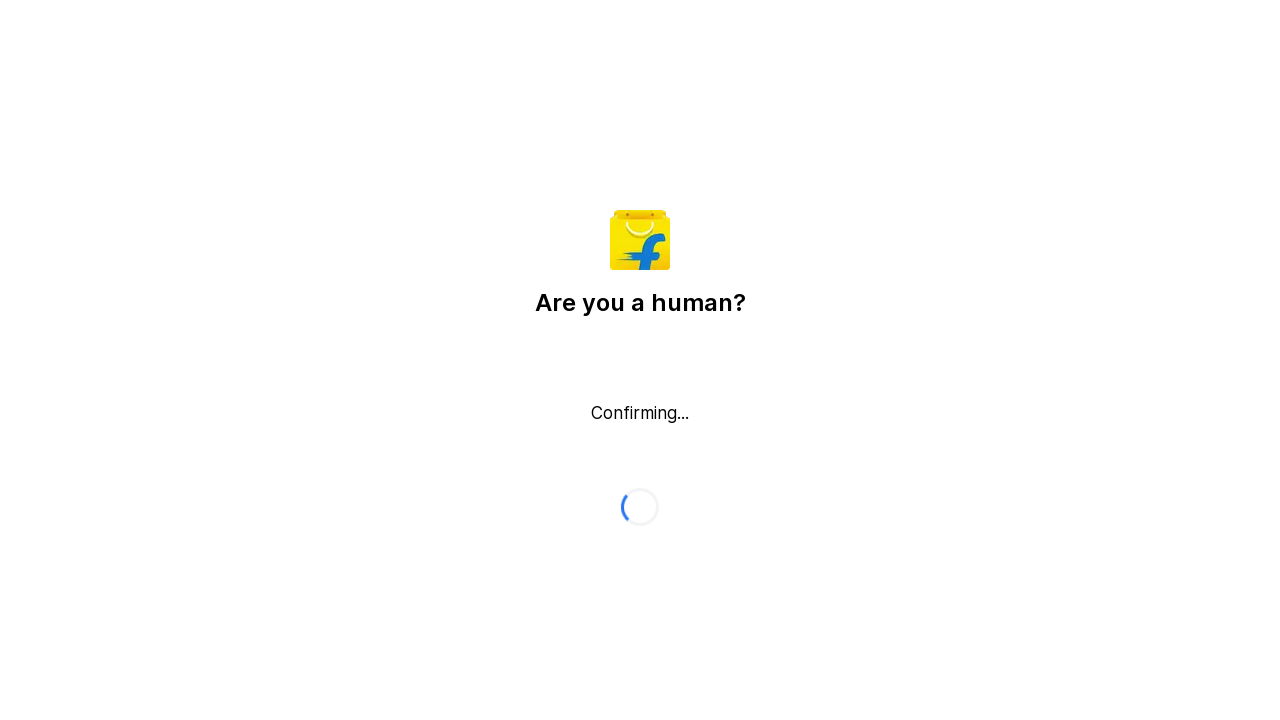

Retrieved all remaining cookies from the context
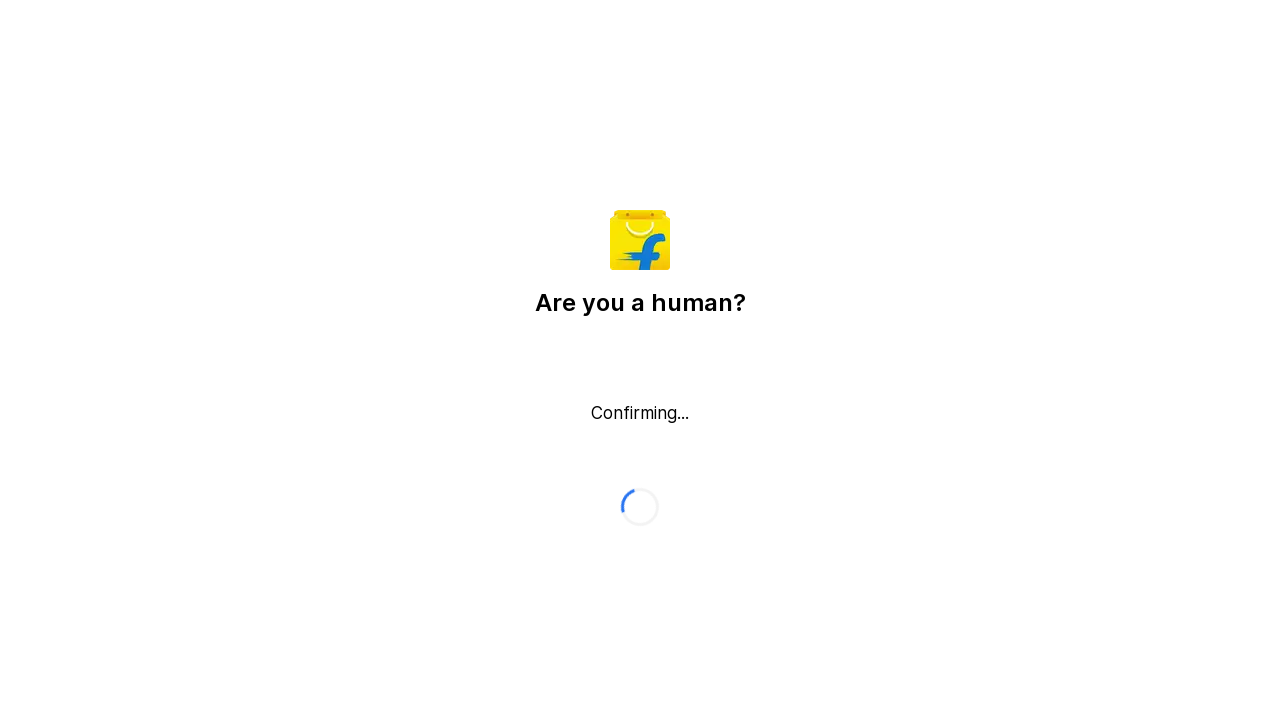

Verified page body element exists and page loaded successfully
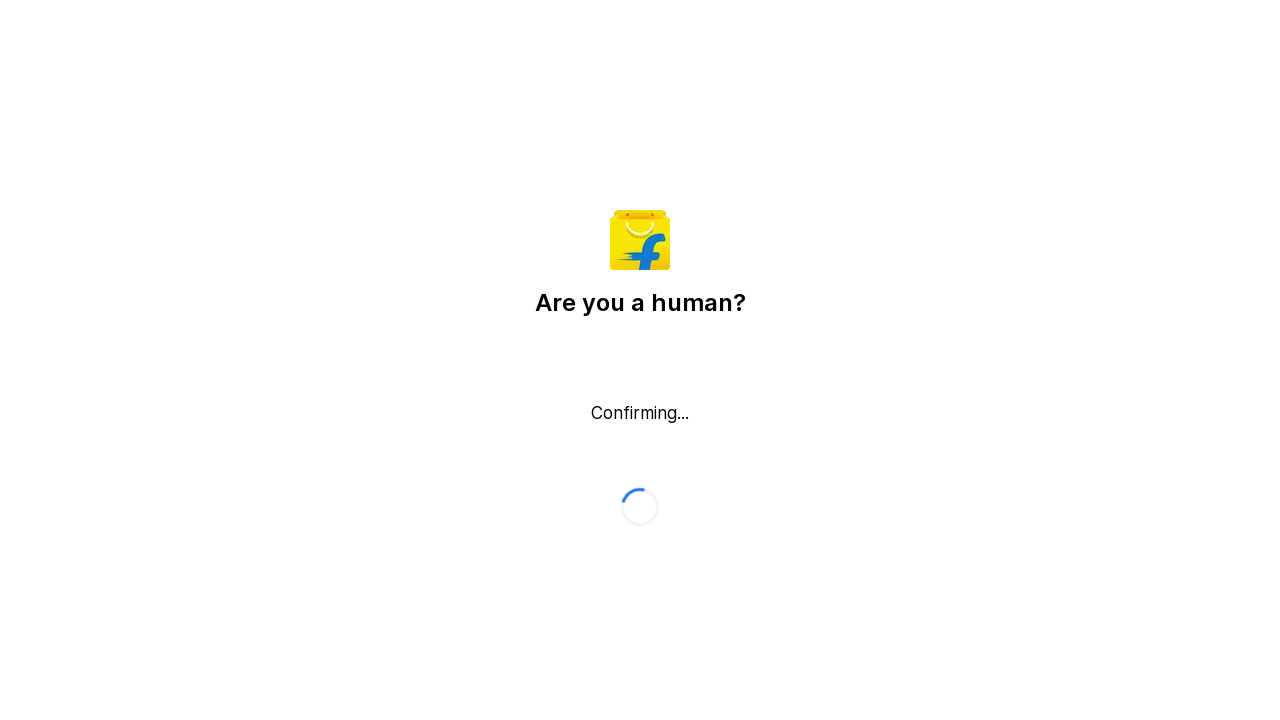

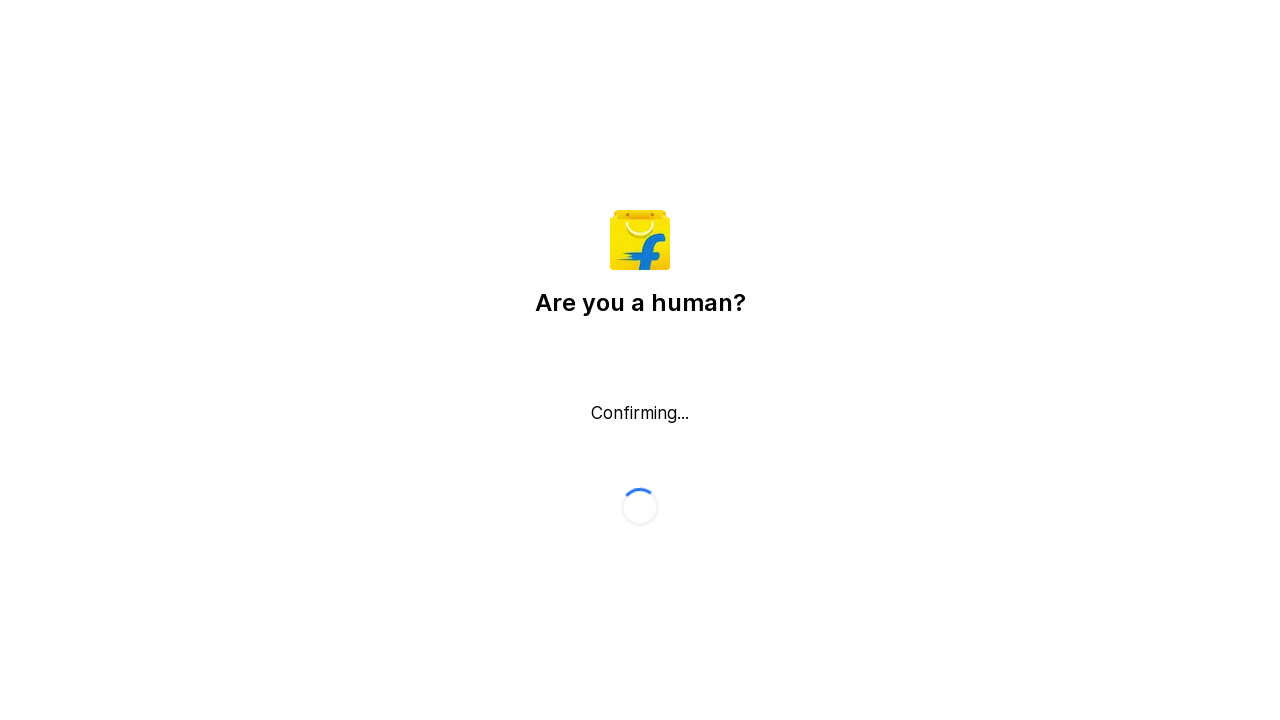